Tests mouse hover functionality by hovering over a dropdown button and then hovering over a dropdown menu item.

Starting URL: https://testautomationpractice.blogspot.com/

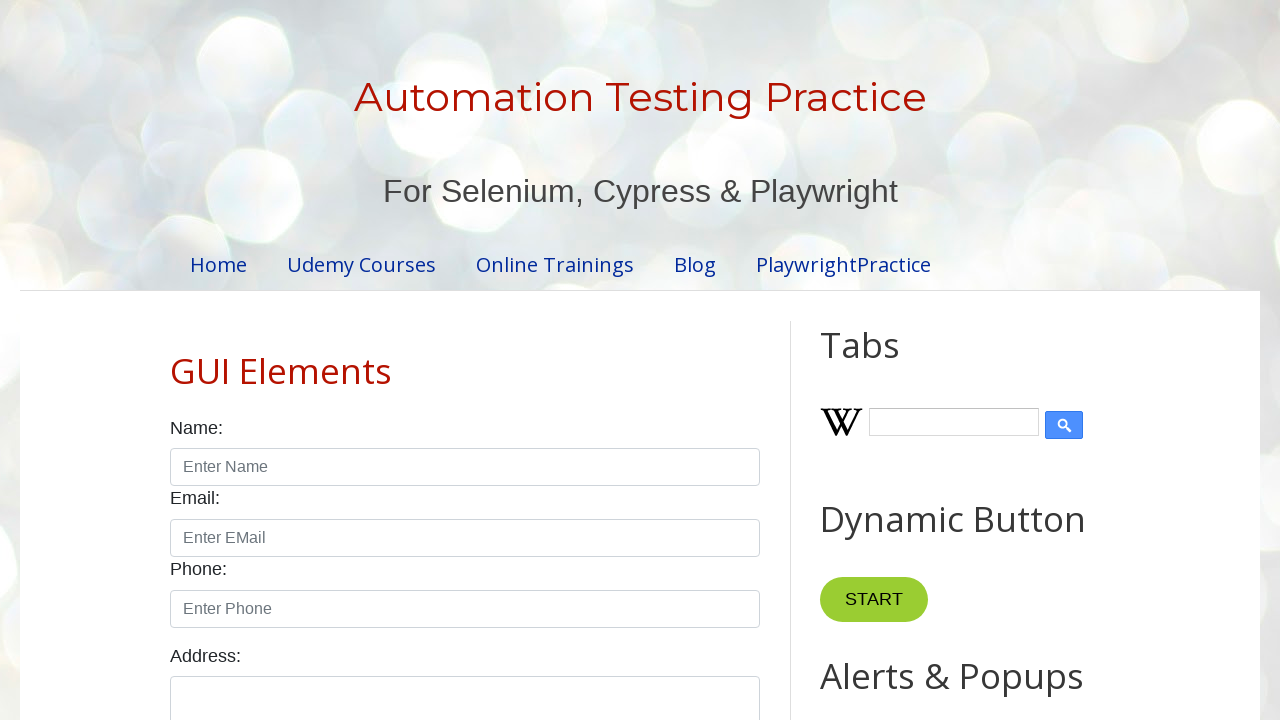

Hovered over dropdown button at (868, 360) on .dropbtn
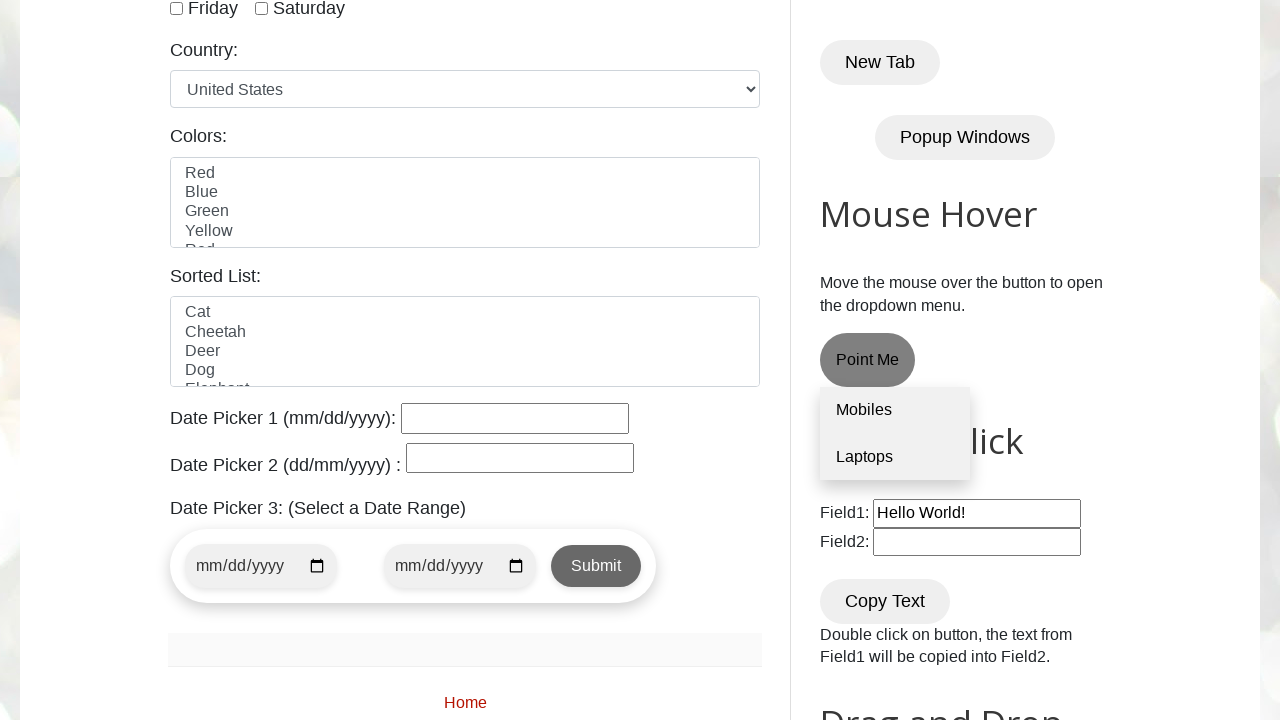

Located laptops dropdown menu item (second child)
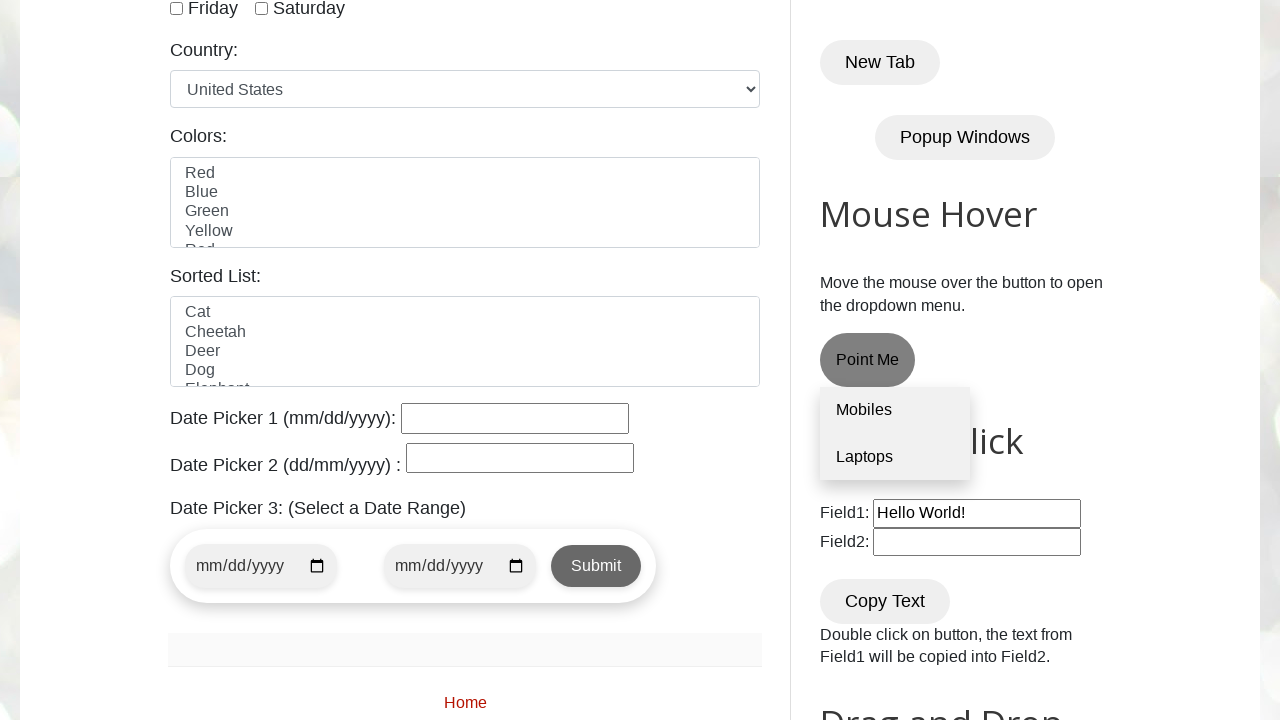

Hovered over laptops dropdown menu item at (895, 457) on .dropdown-content a:nth-child(2)
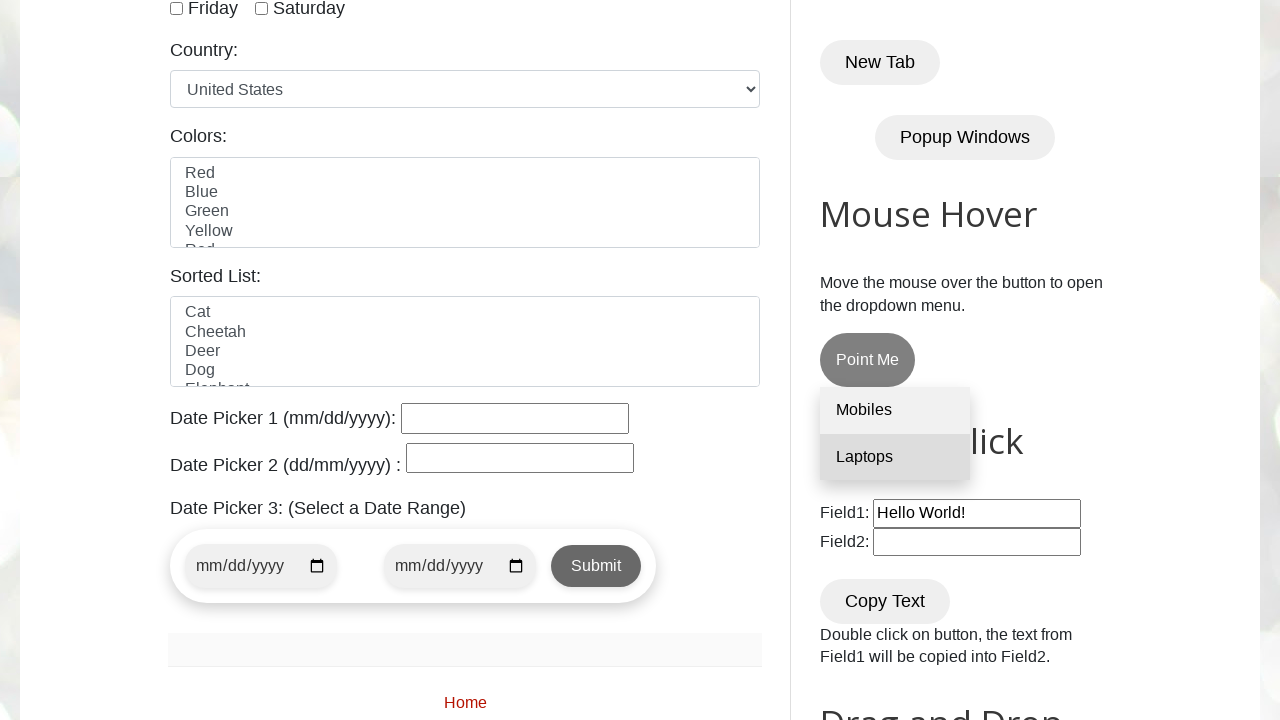

Waited 2 seconds for visual confirmation
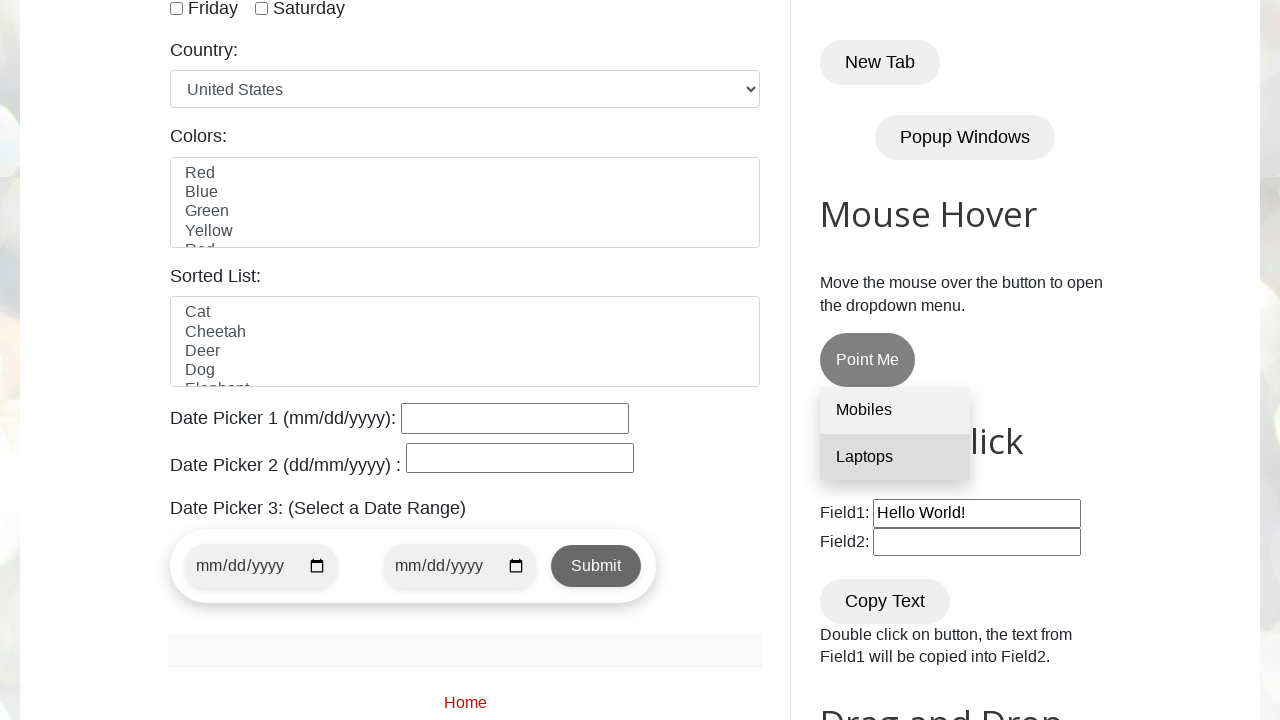

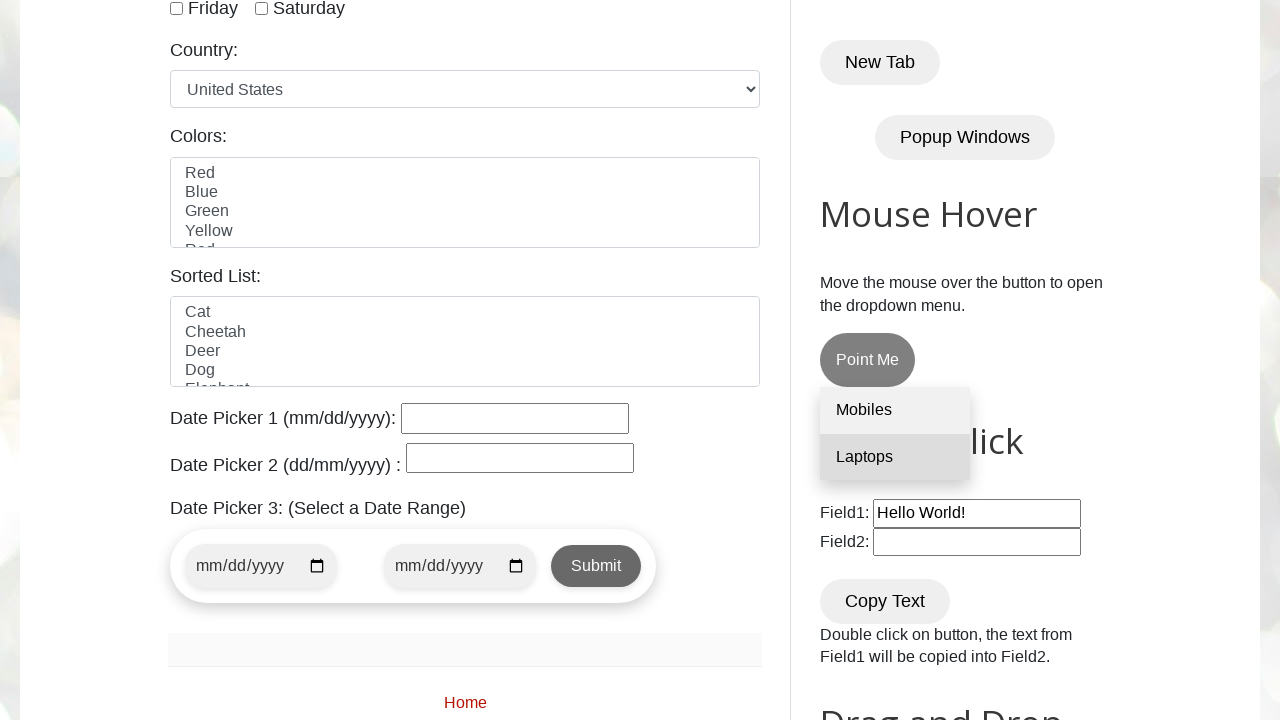